Clicks on the login link and verifies that the login modal dialog is displayed

Starting URL: https://www.demoblaze.com/

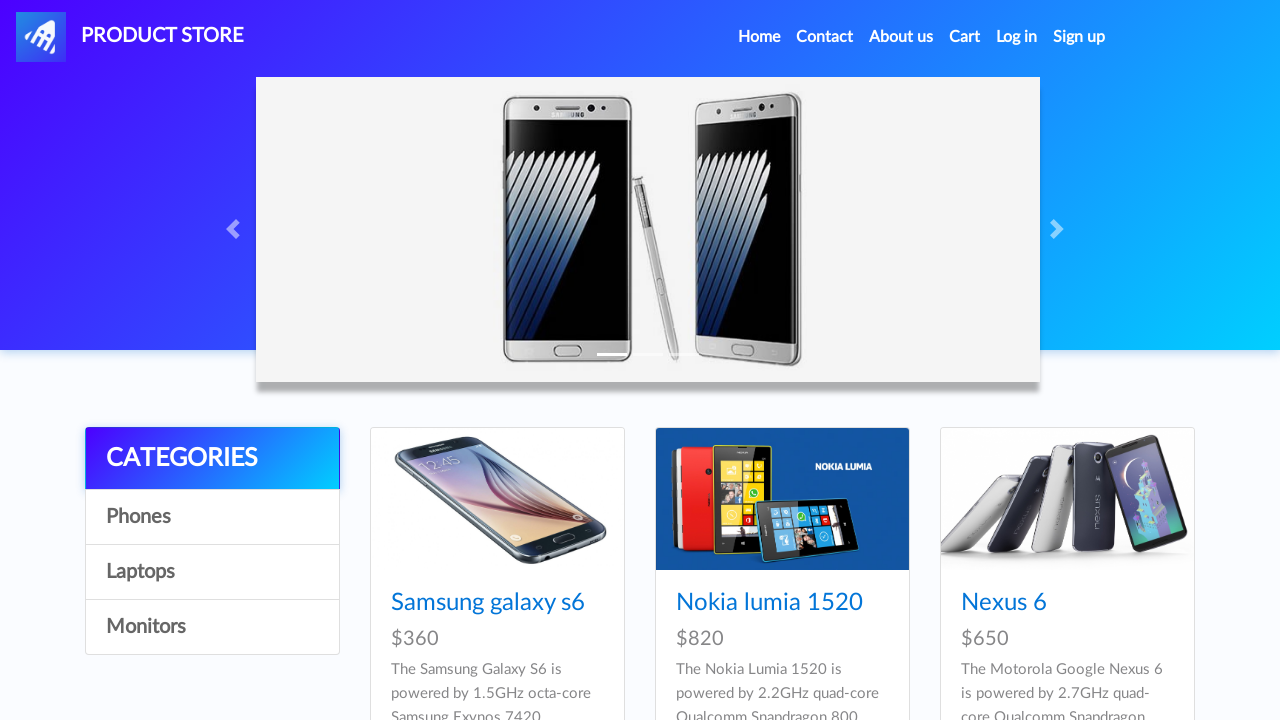

Clicked login link to open modal dialog at (1017, 37) on #login2
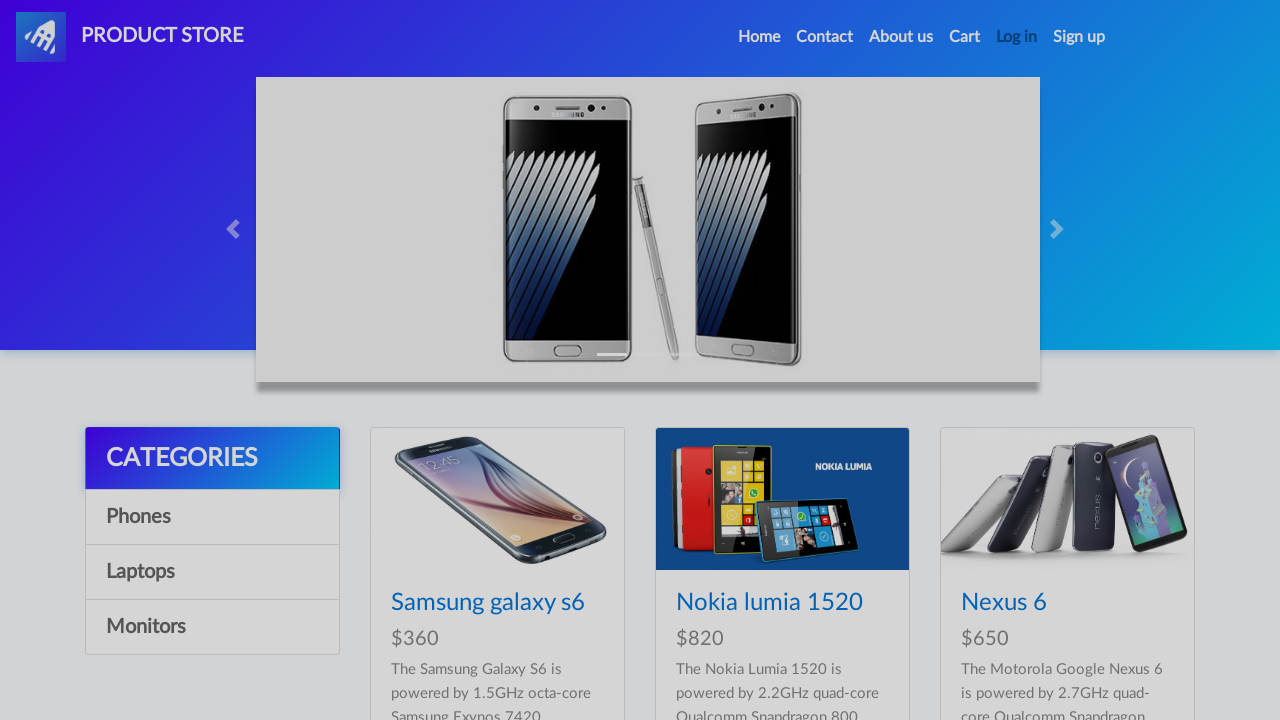

Login modal dialog is now visible
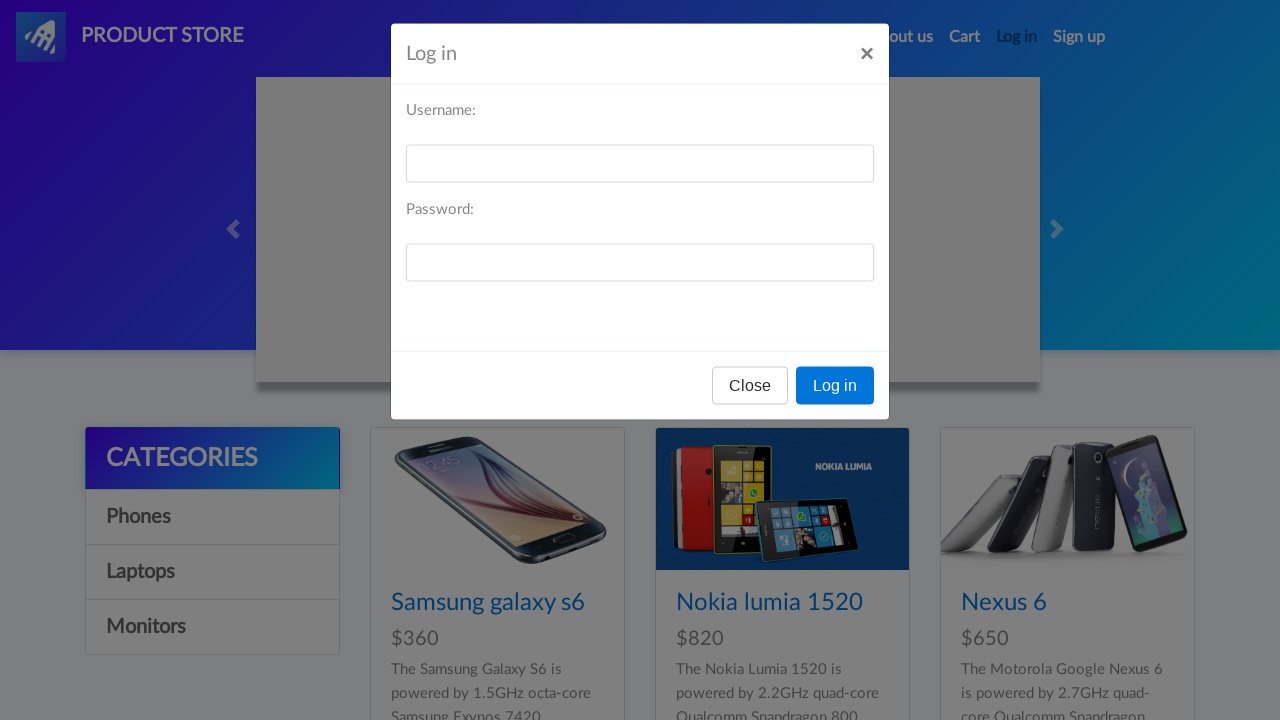

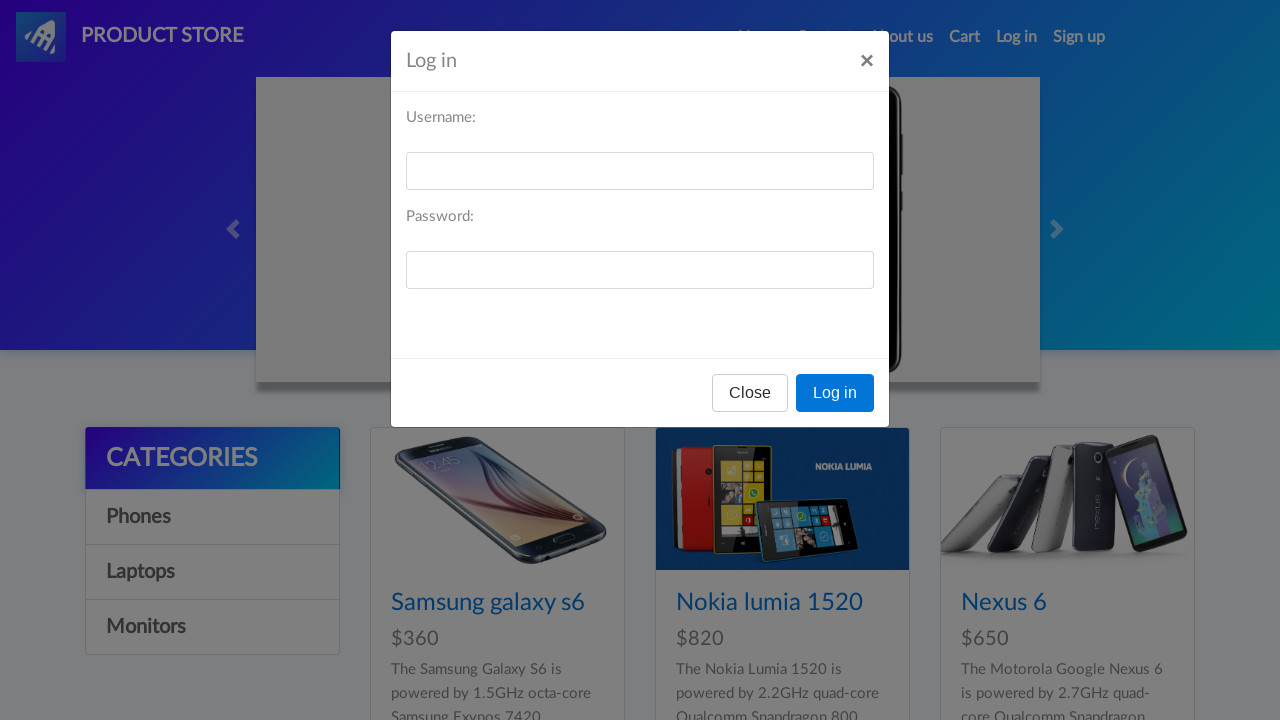